Tests JavaScript alert handling by clicking a button that triggers an alert dialog and then accepting/dismissing the alert.

Starting URL: https://testautomationpractice.blogspot.com

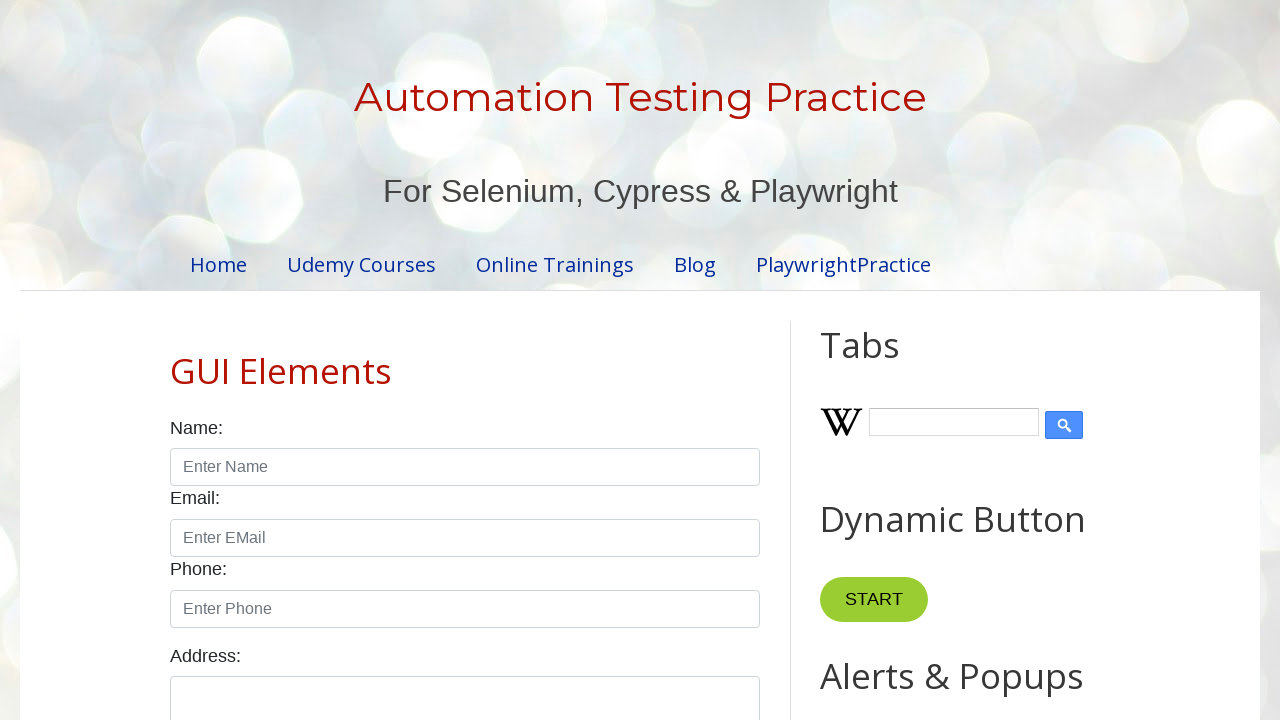

Clicked alert button to trigger JavaScript alert at (888, 361) on button#alertBtn
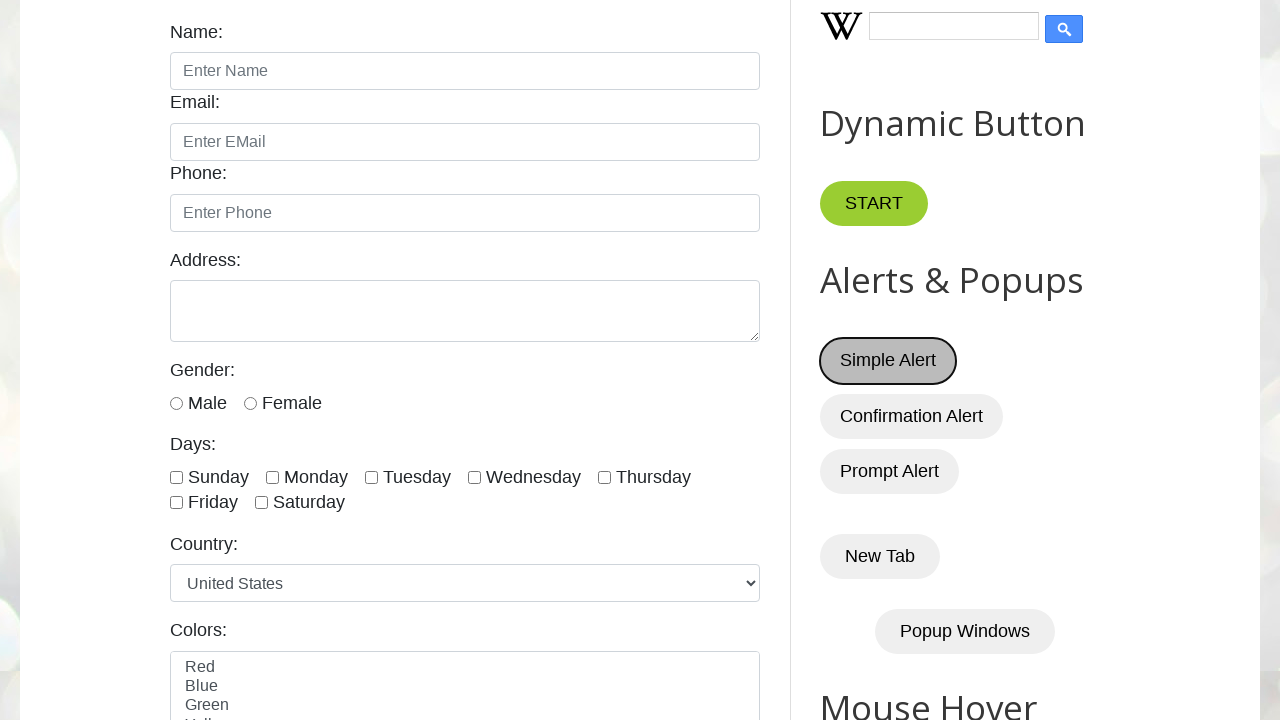

Set up dialog handler to accept alert
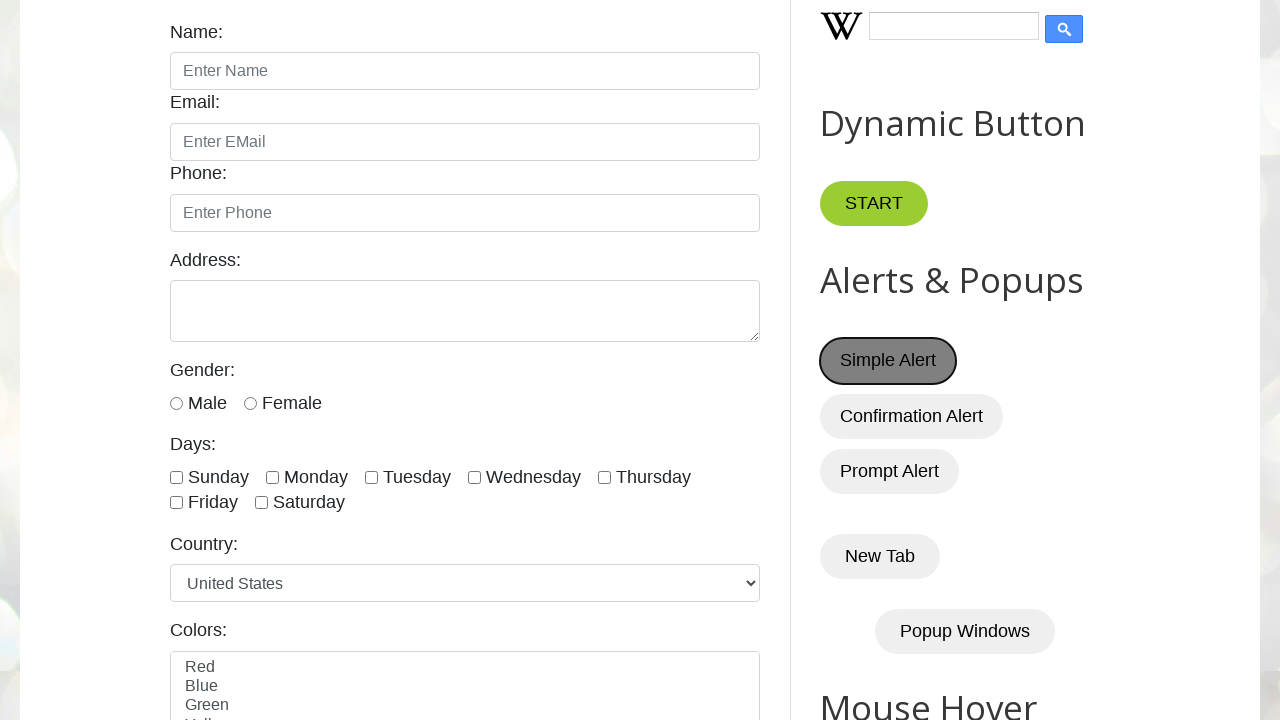

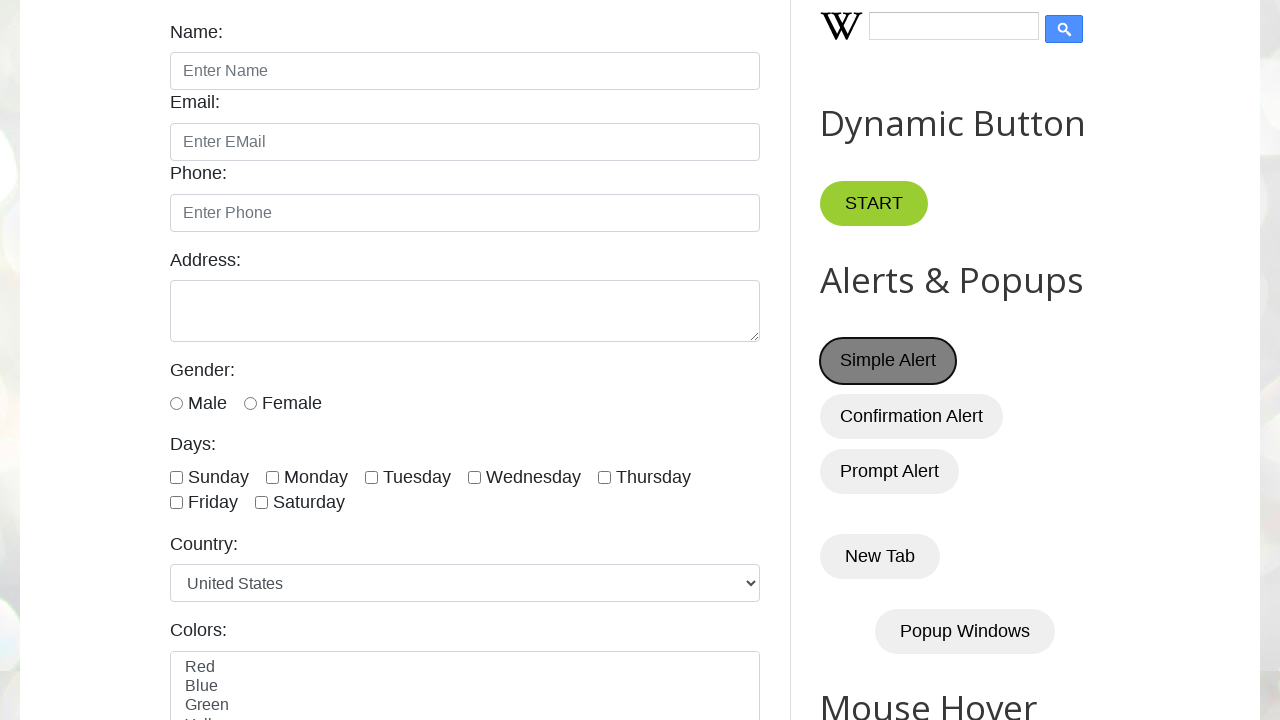